Navigates to the Selenium downloads page, maximizes the browser window, and retrieves the page title to verify the page loaded correctly.

Starting URL: https://www.selenium.dev/downloads/

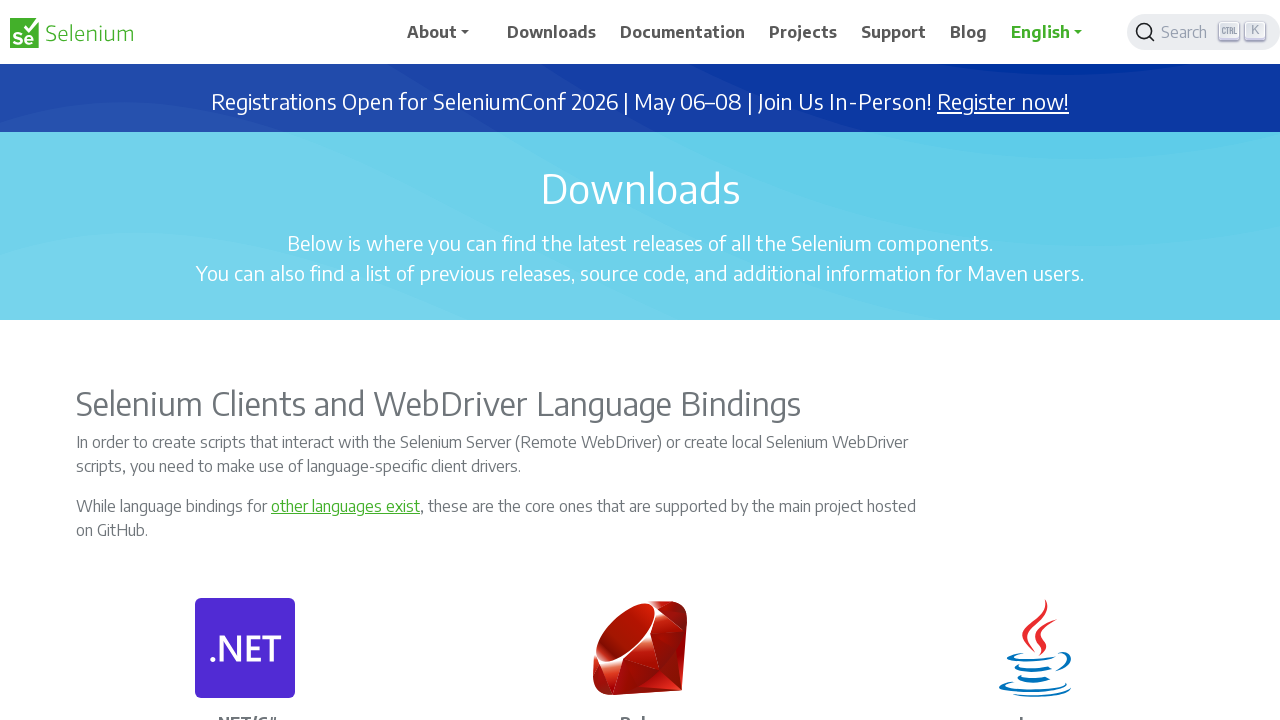

Set viewport size to 1920x1080 to maximize browser window
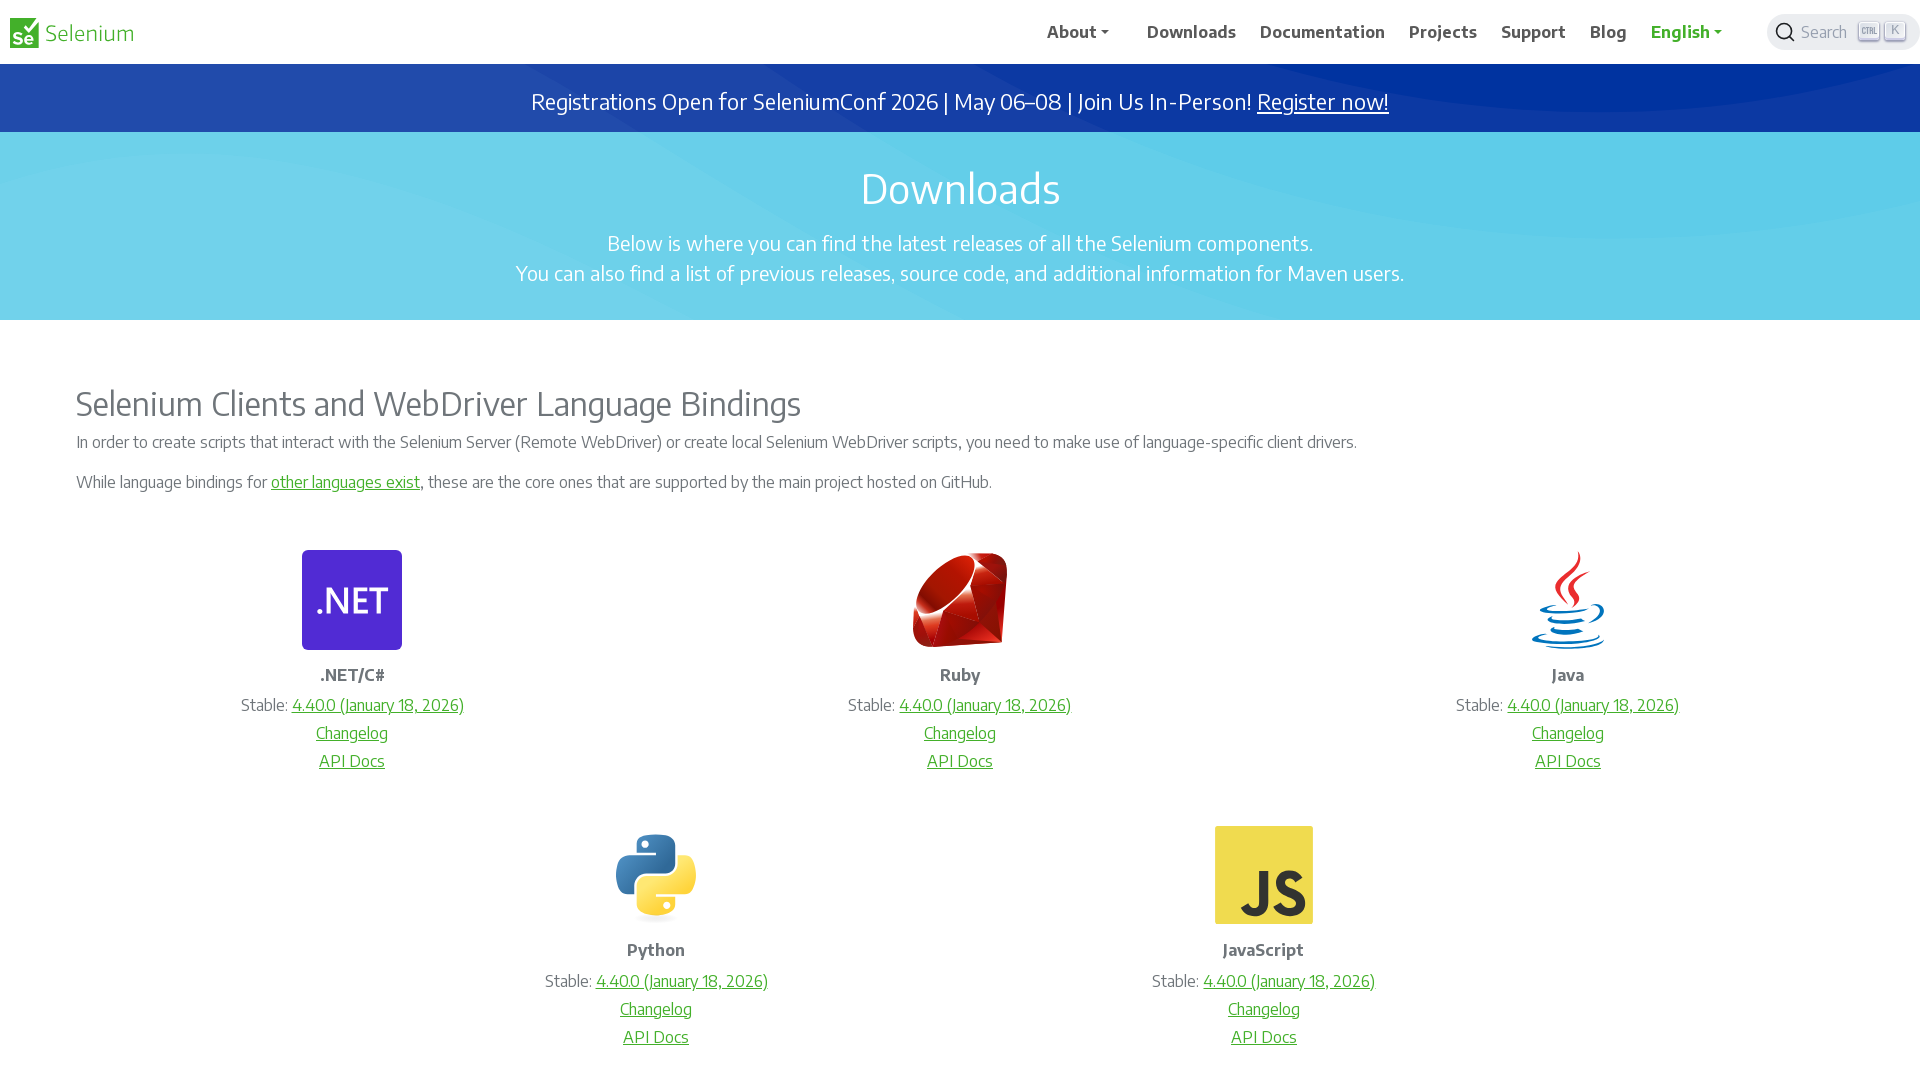

Page DOM content loaded successfully
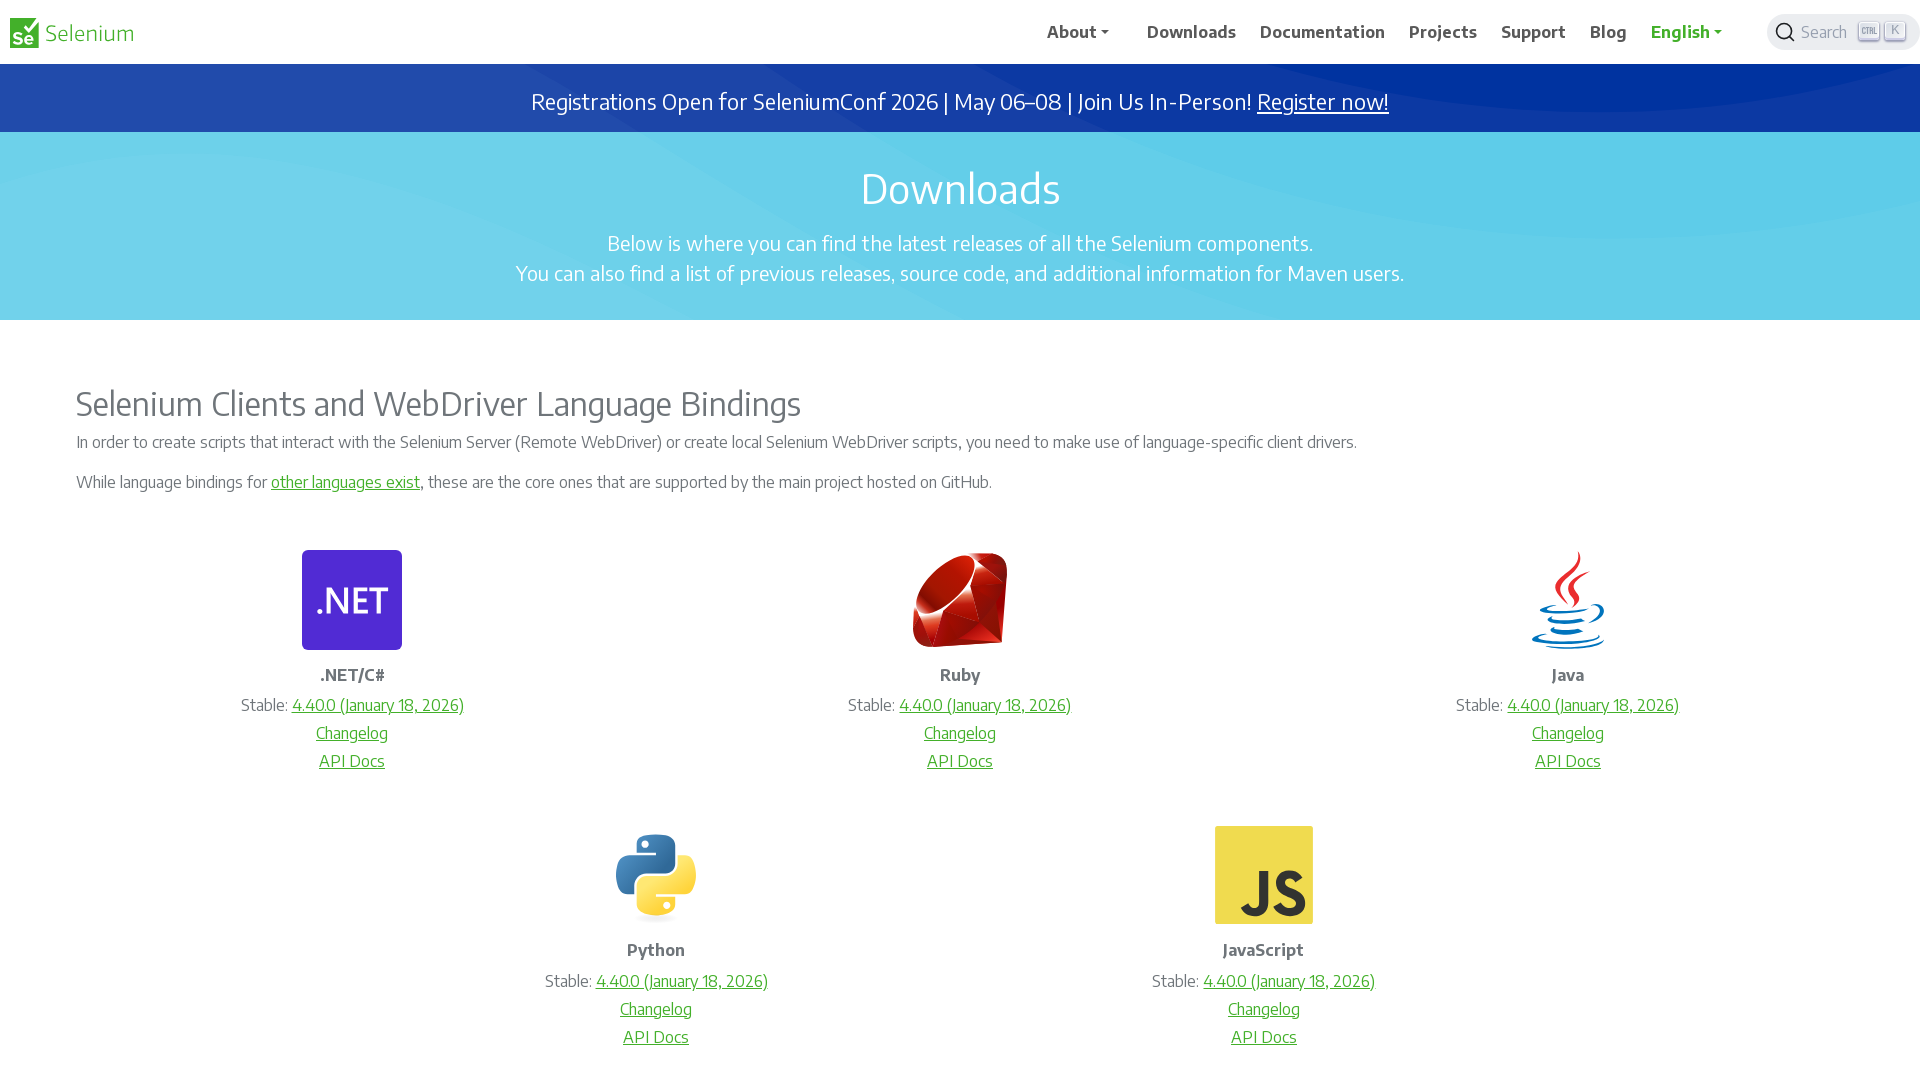

Retrieved page title: 'Downloads | Selenium'
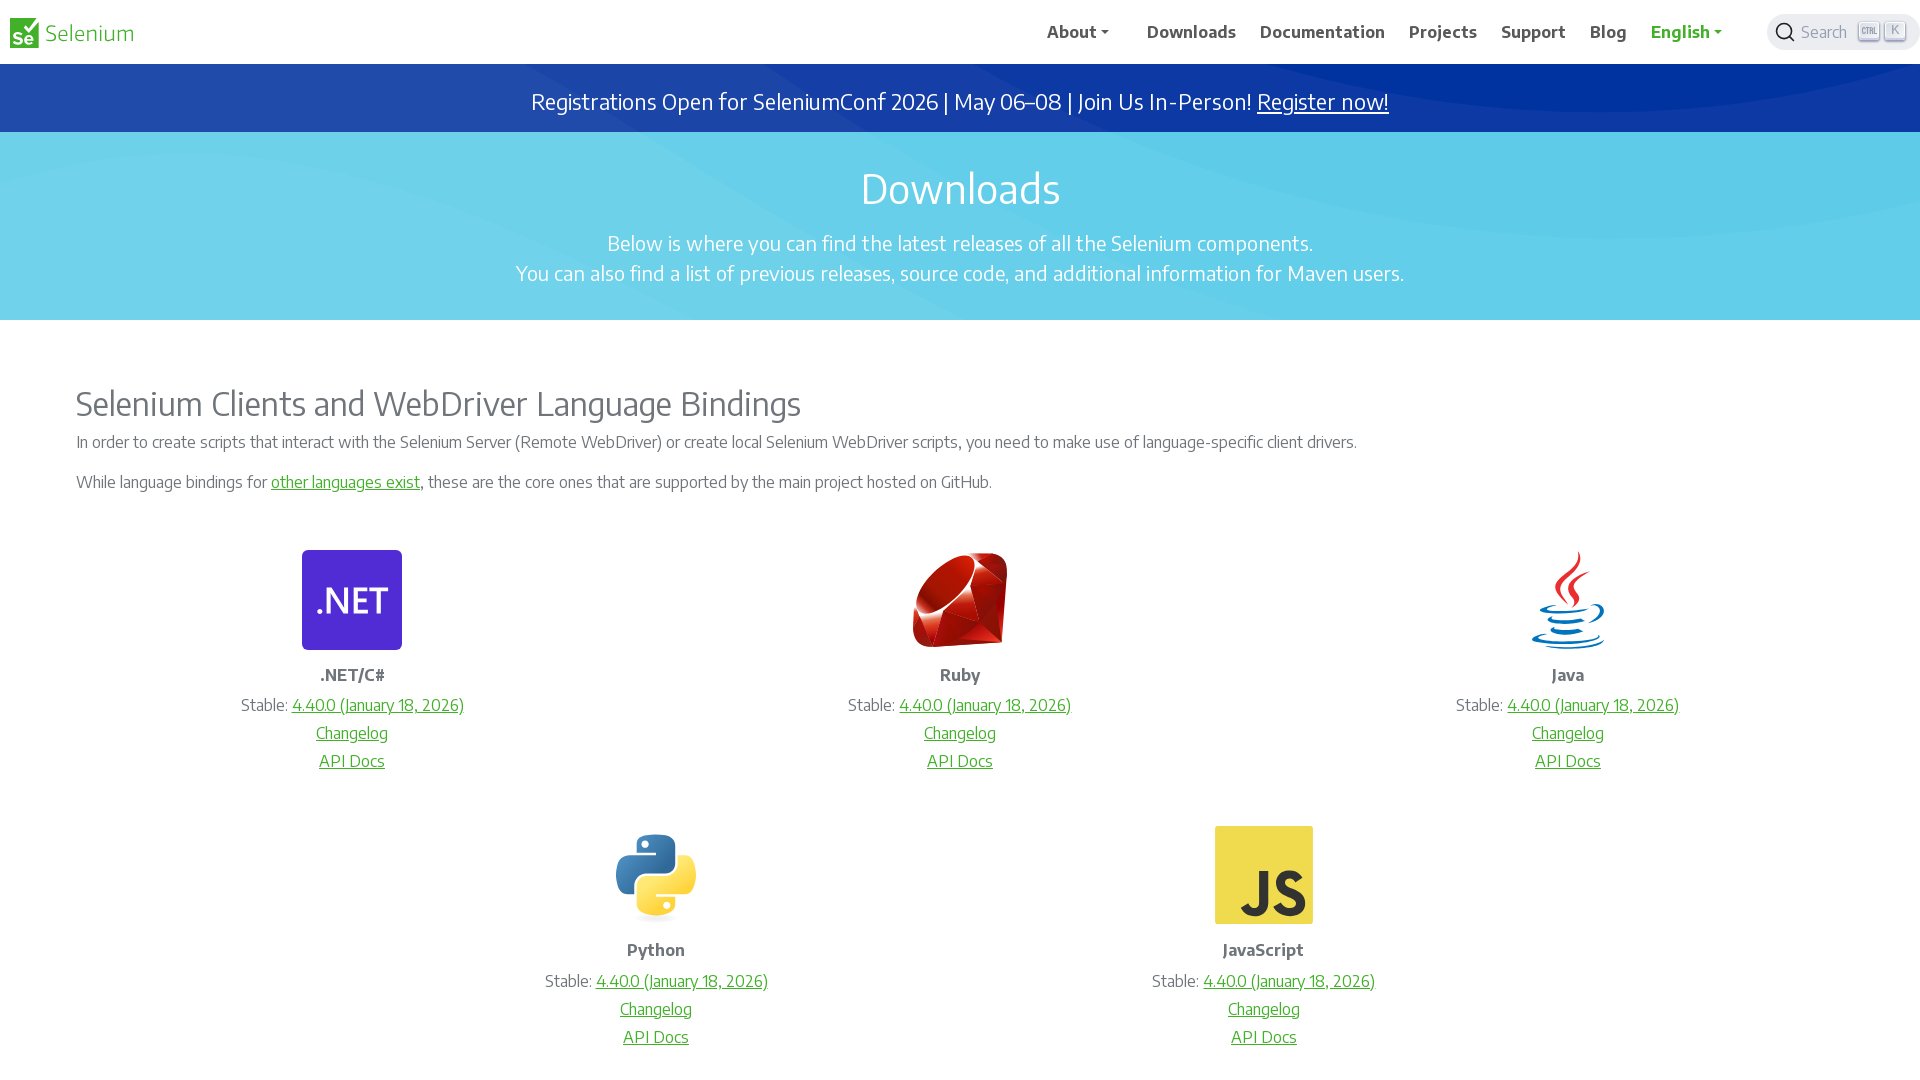

Verified page title contains 'Downloads' or 'Selenium'
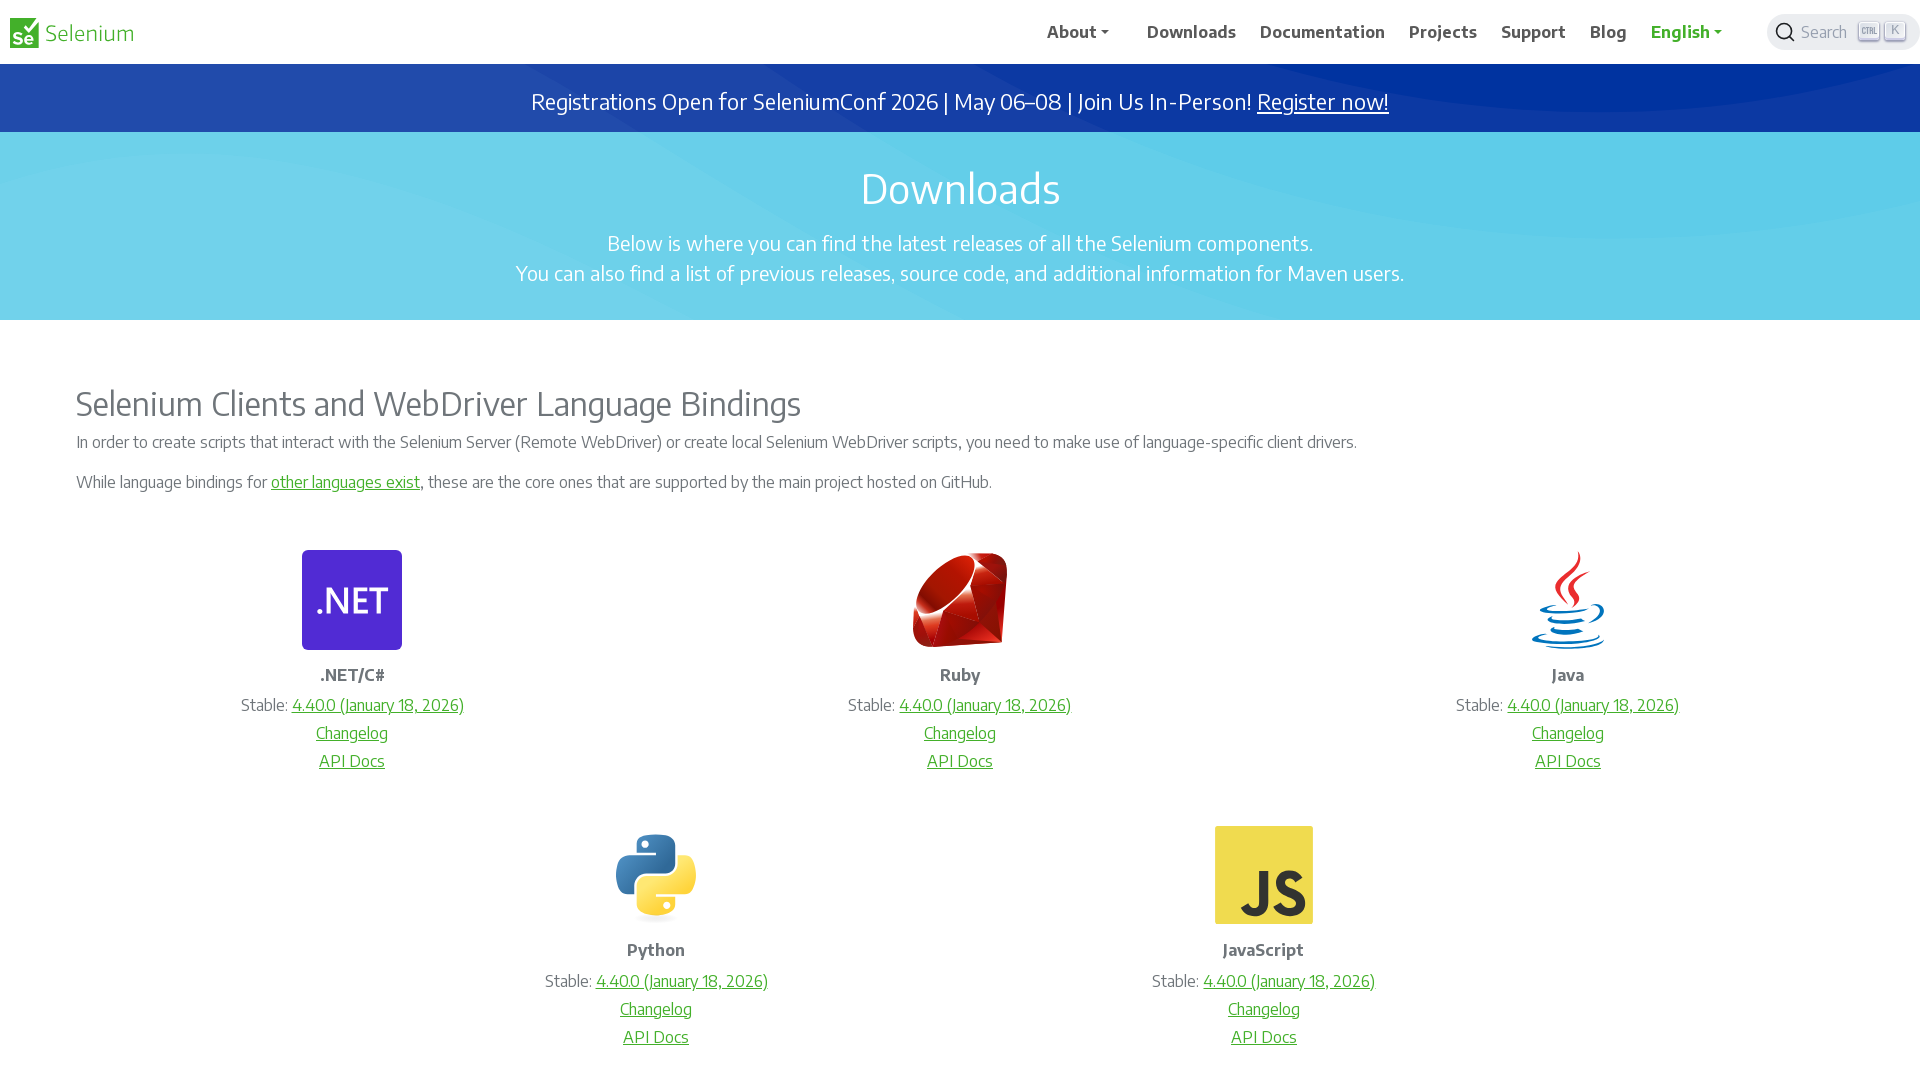

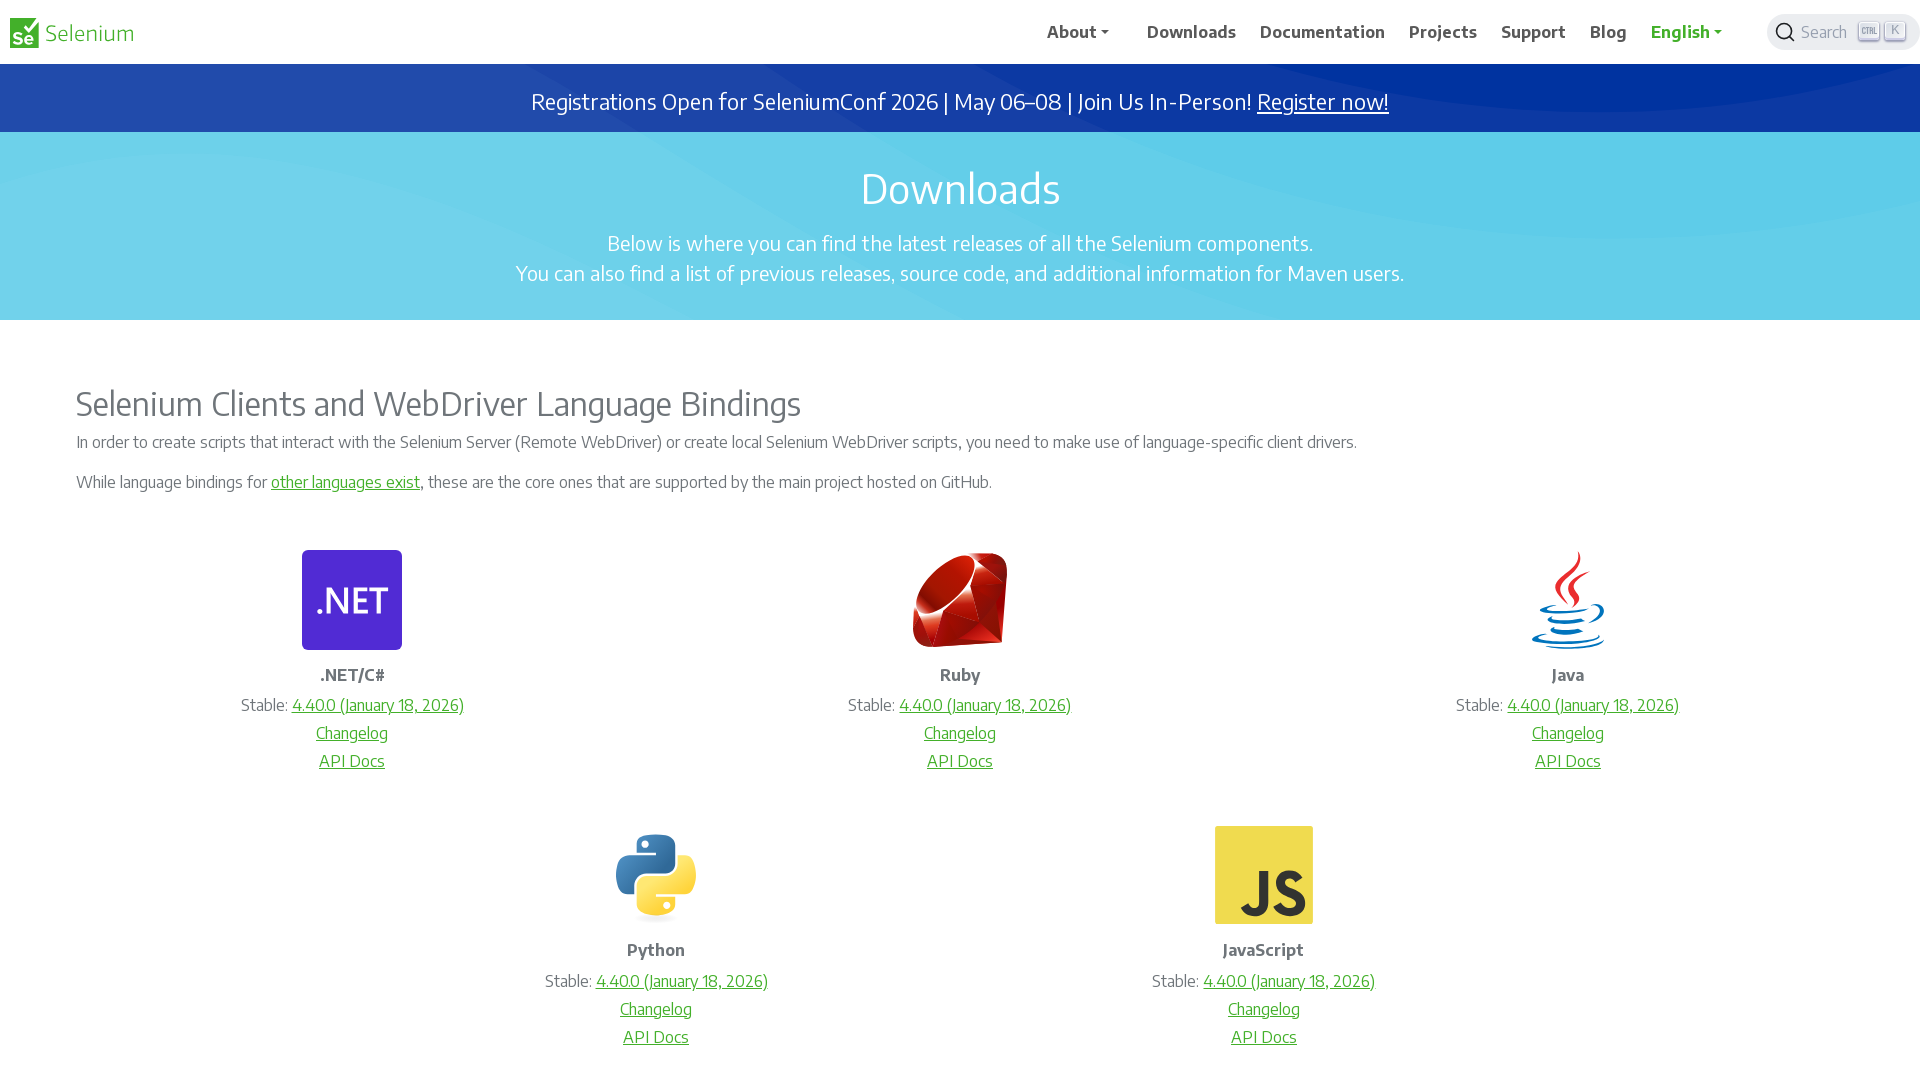